Tests filtering to display only completed todo items

Starting URL: https://demo.playwright.dev/todomvc/

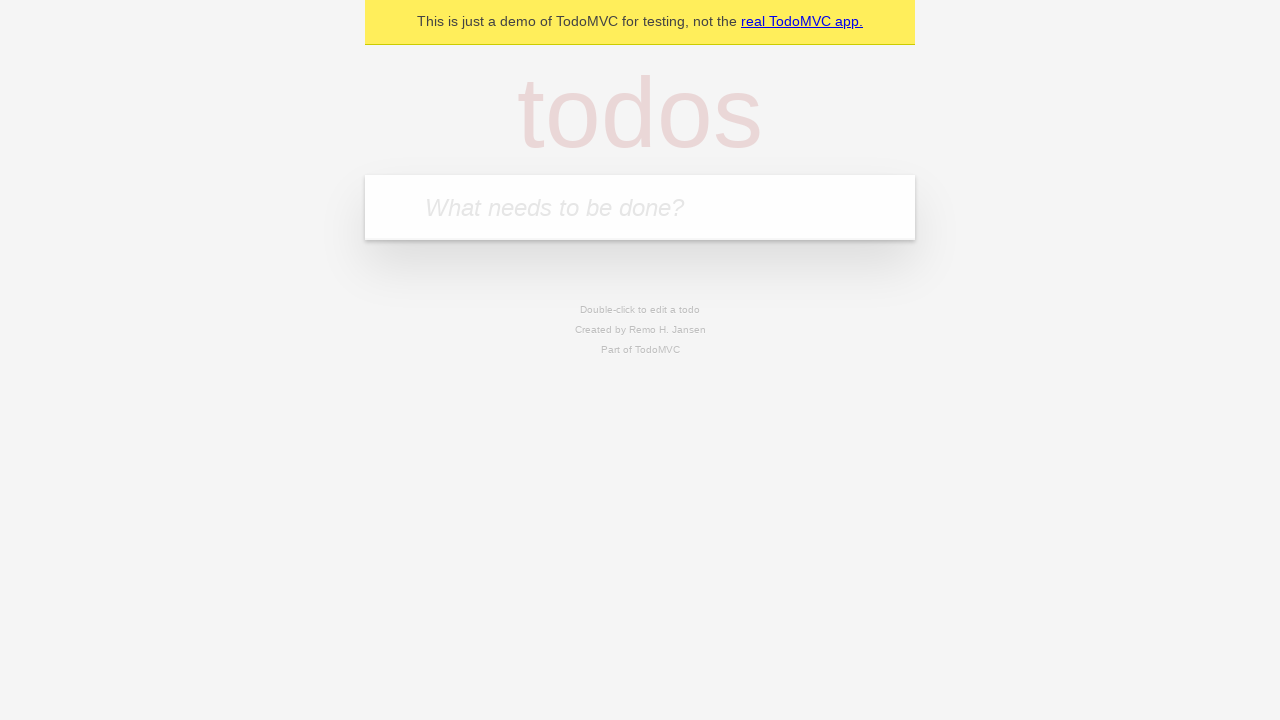

Filled todo input with 'buy some cheese' on internal:attr=[placeholder="What needs to be done?"i]
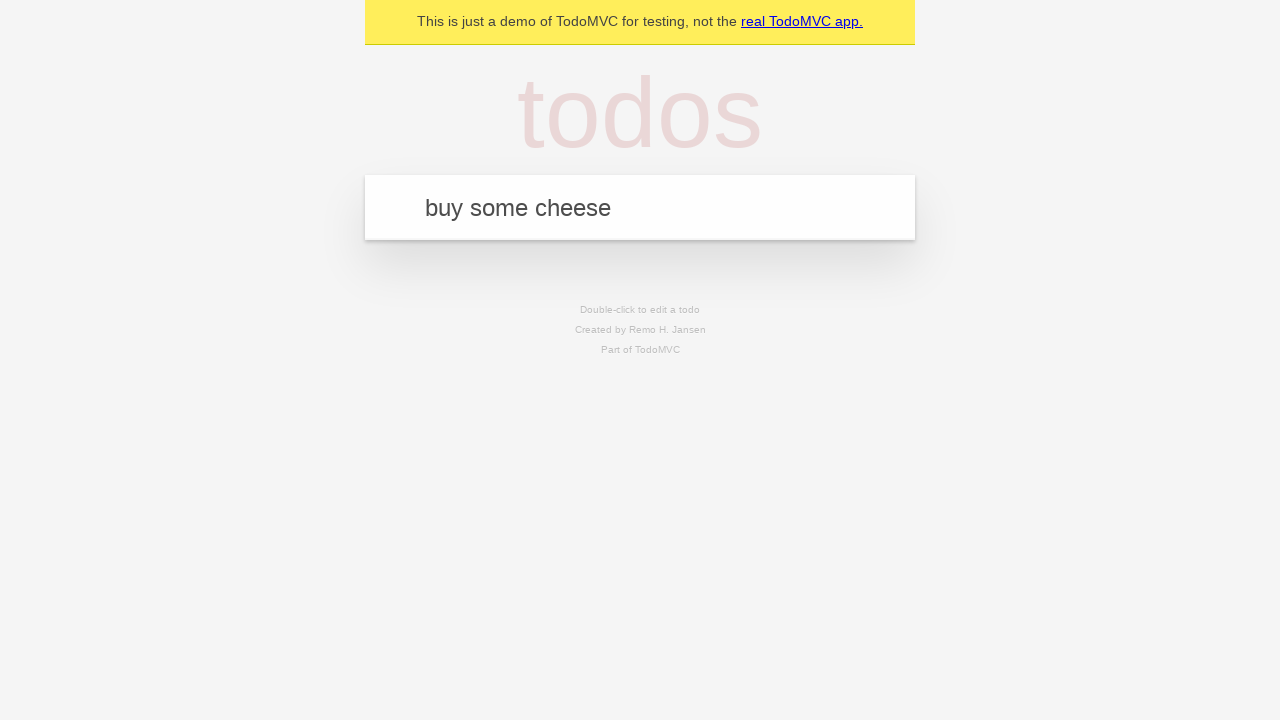

Pressed Enter to add first todo item on internal:attr=[placeholder="What needs to be done?"i]
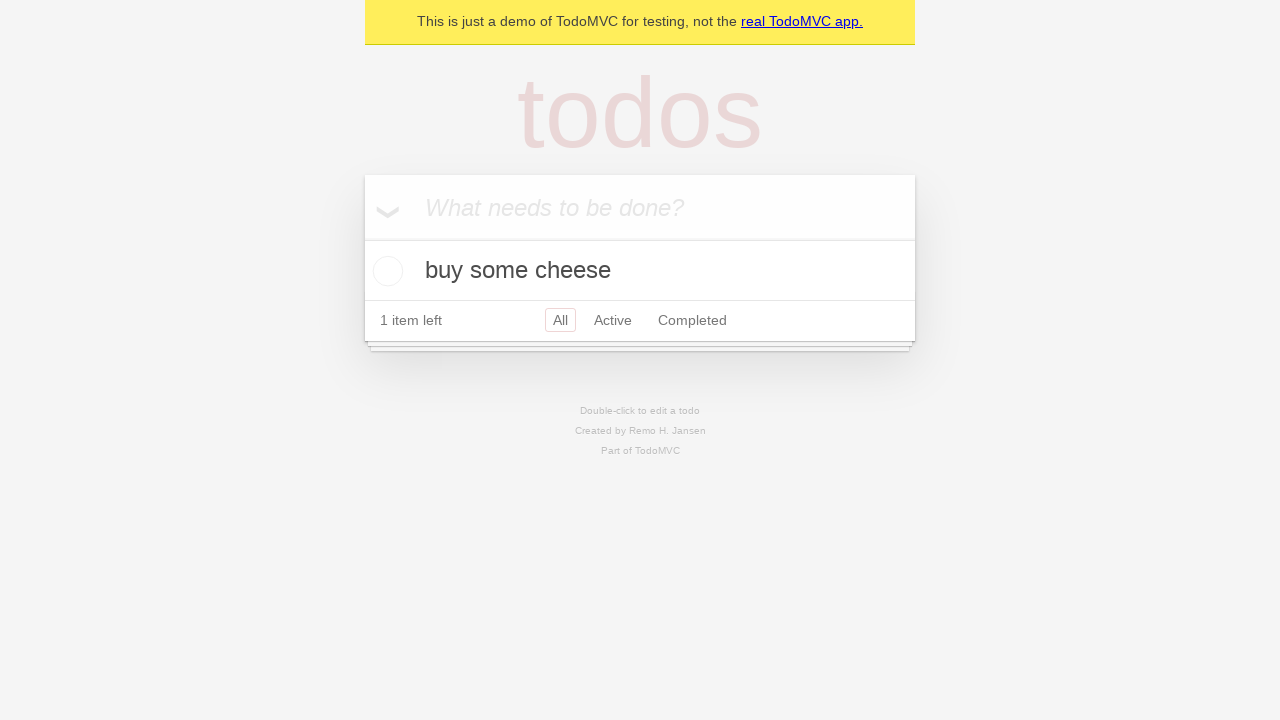

Filled todo input with 'feed the cat' on internal:attr=[placeholder="What needs to be done?"i]
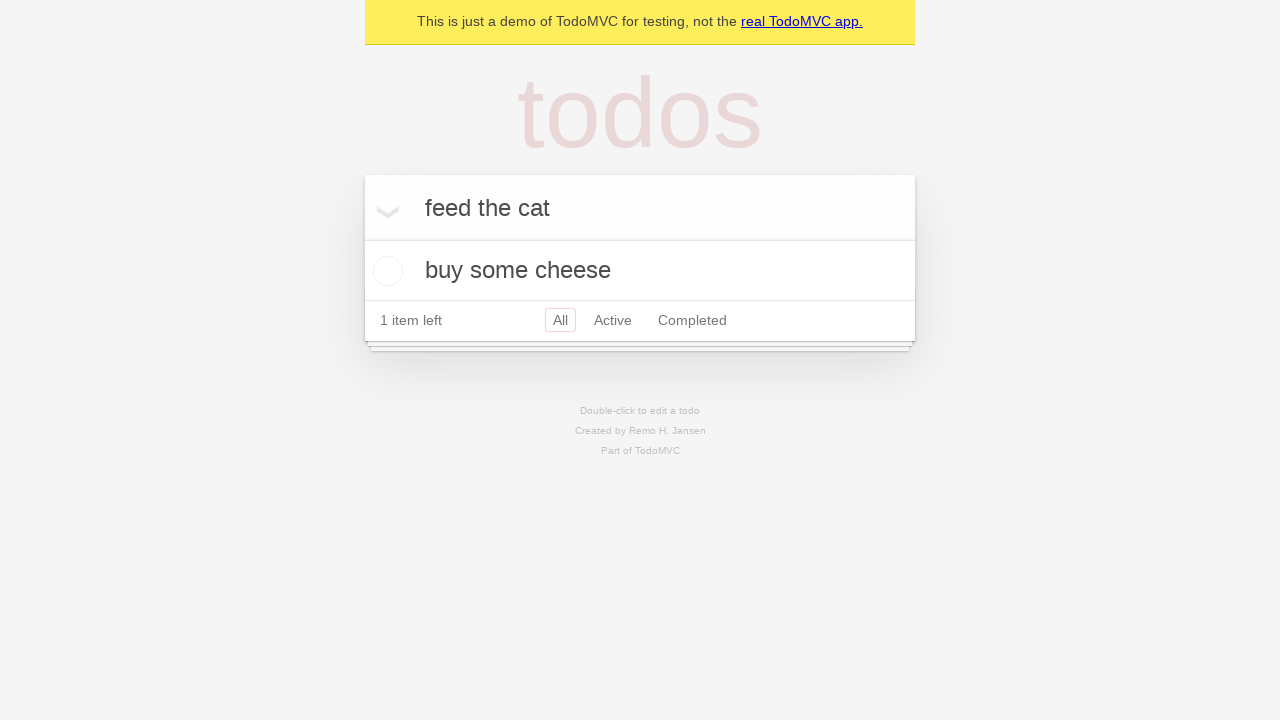

Pressed Enter to add second todo item on internal:attr=[placeholder="What needs to be done?"i]
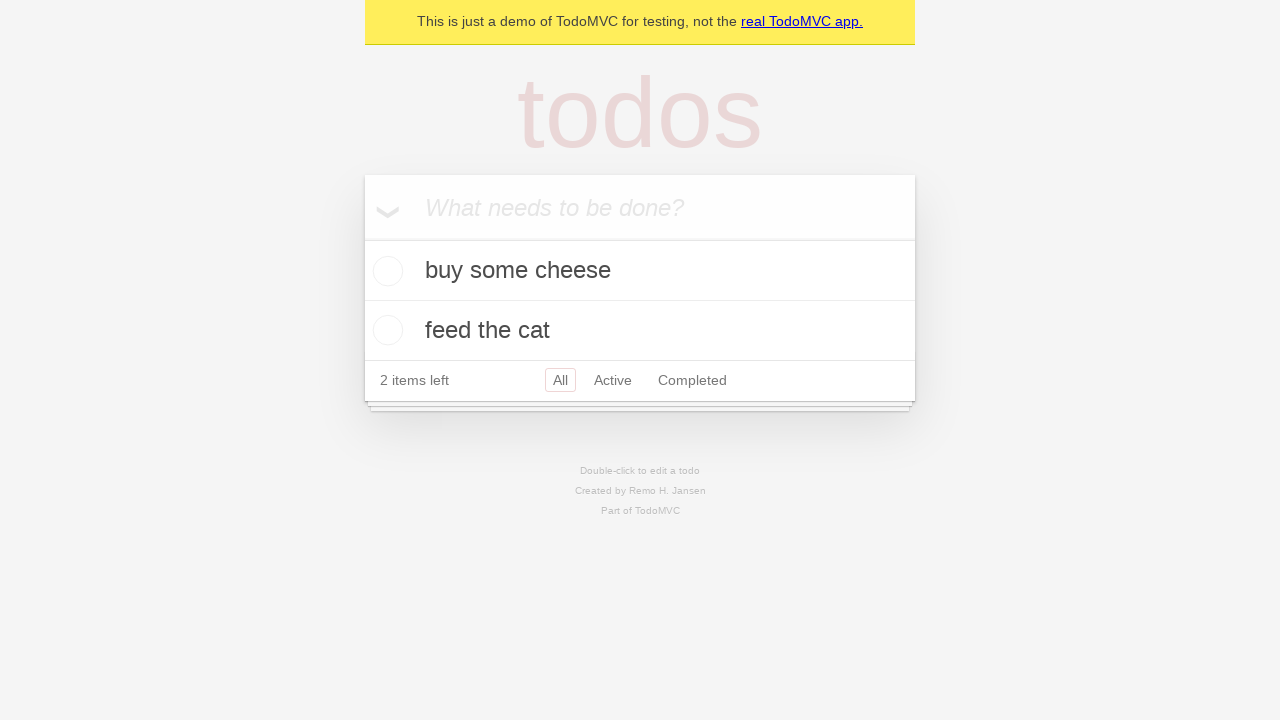

Filled todo input with 'book a doctors appointment' on internal:attr=[placeholder="What needs to be done?"i]
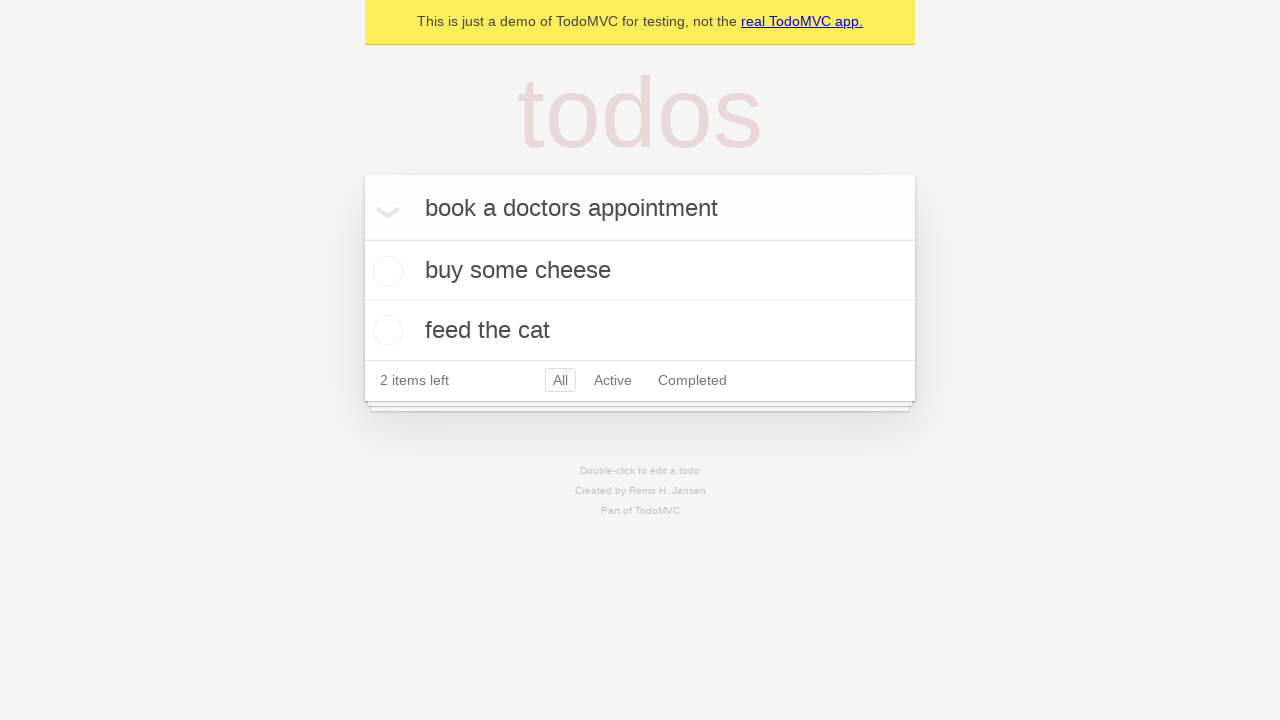

Pressed Enter to add third todo item on internal:attr=[placeholder="What needs to be done?"i]
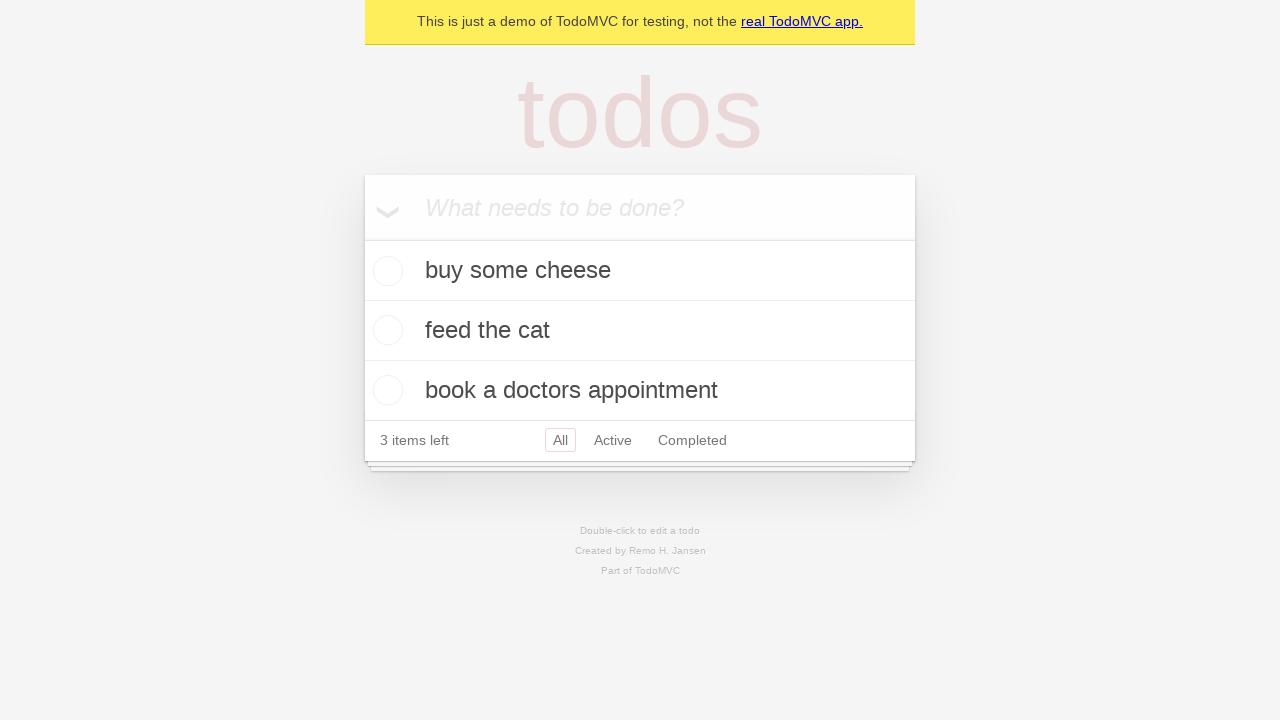

Checked the second todo item checkbox at (385, 330) on internal:testid=[data-testid="todo-item"s] >> nth=1 >> internal:role=checkbox
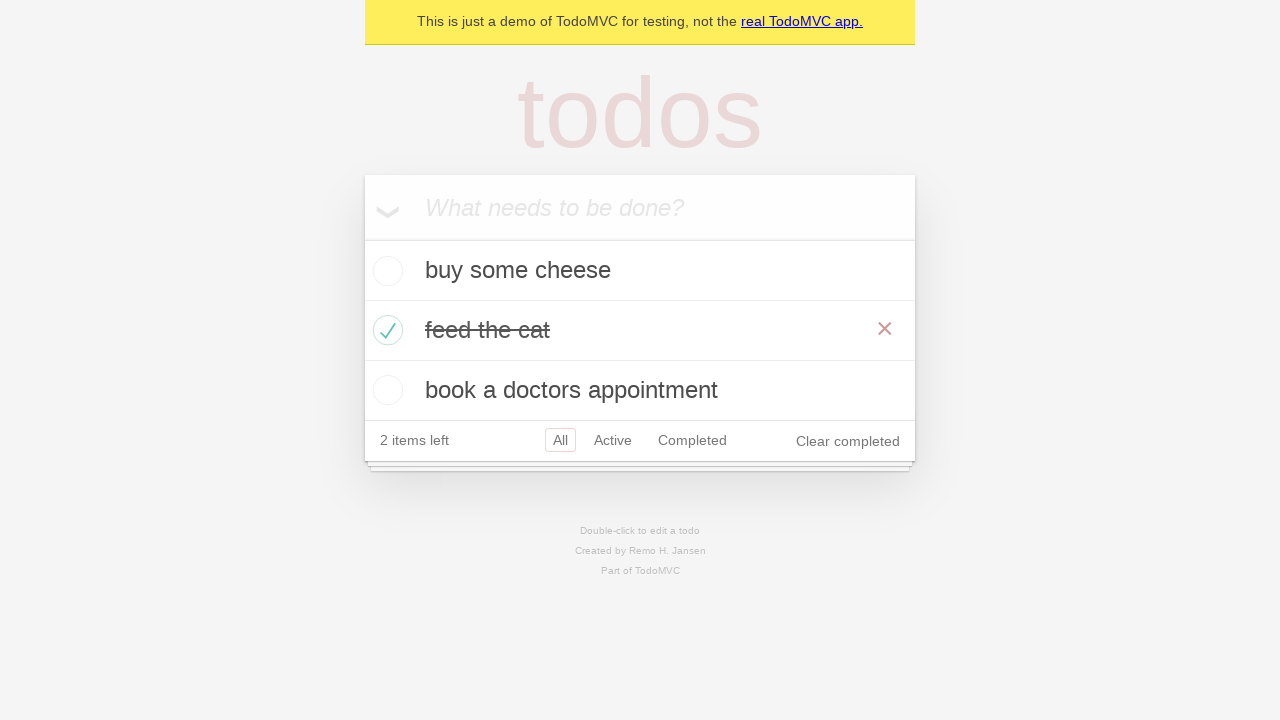

Clicked the Completed filter link to display only completed items at (692, 440) on internal:role=link[name="Completed"i]
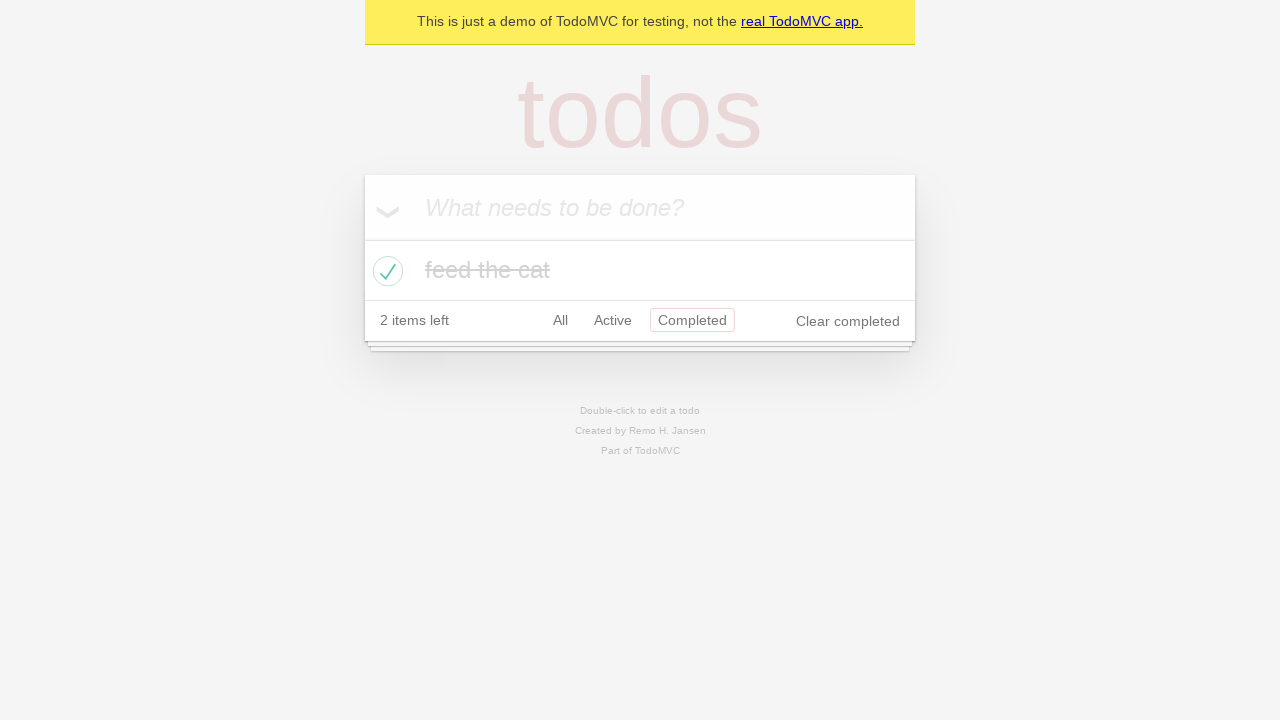

Waited for filtered view to render
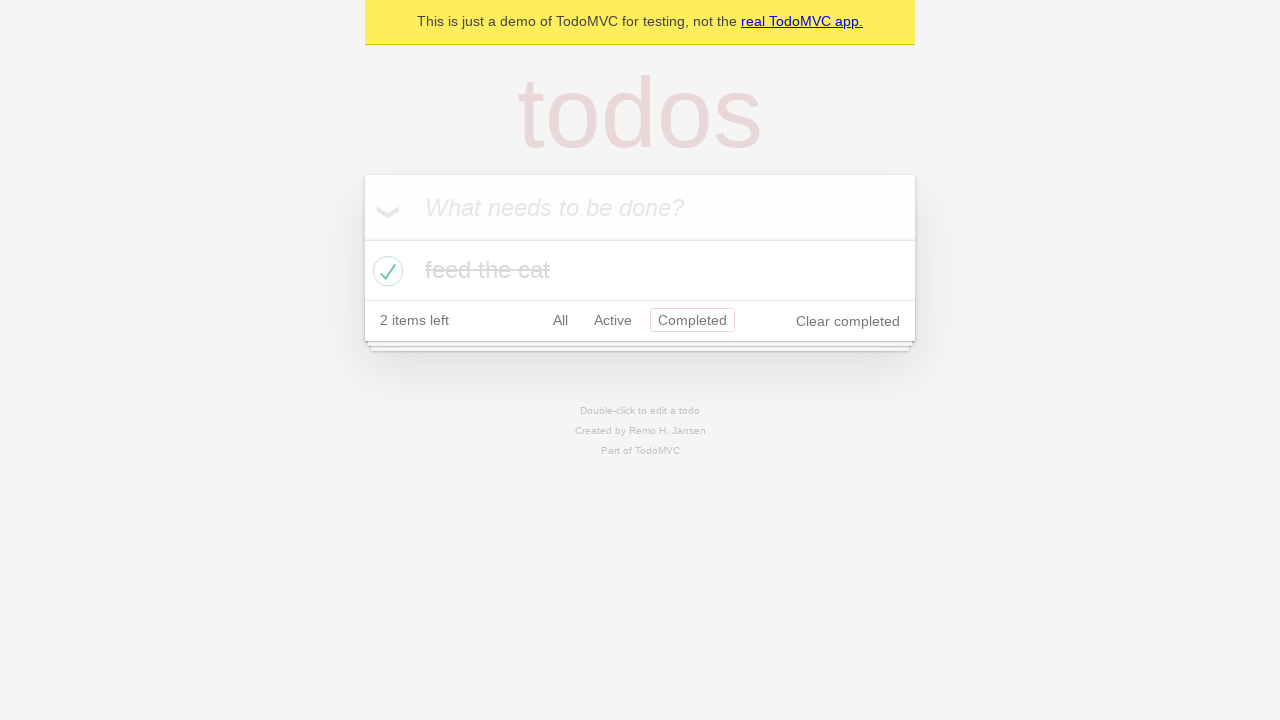

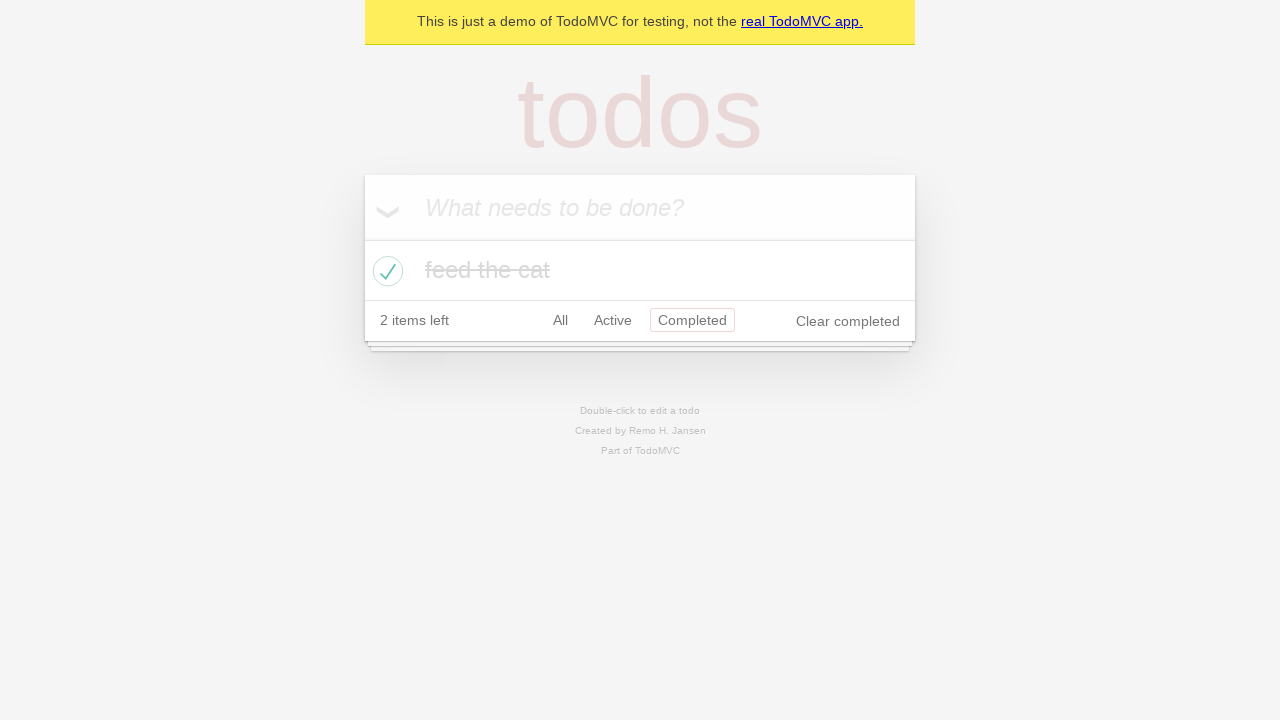